Tests drag and drop functionality by dragging an Angular logo image element to a target drop zone

Starting URL: http://demo.automationtesting.in/Static.html

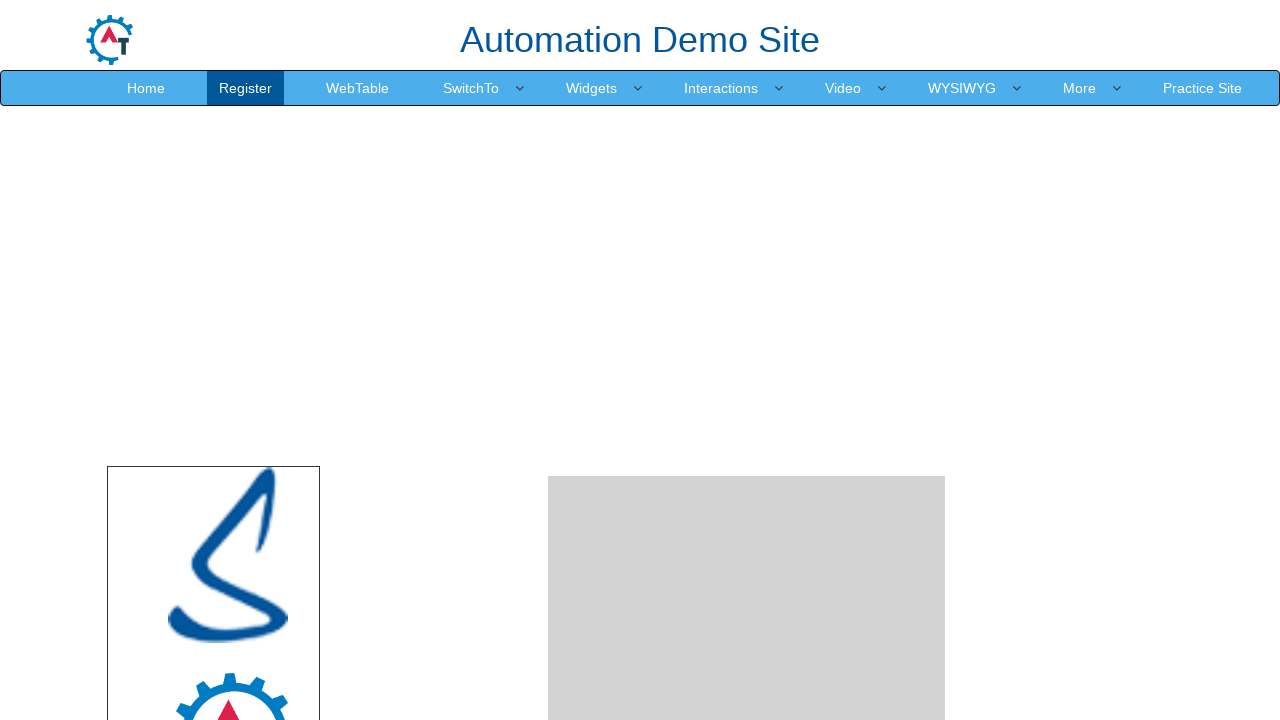

Located the Angular logo image element for dragging
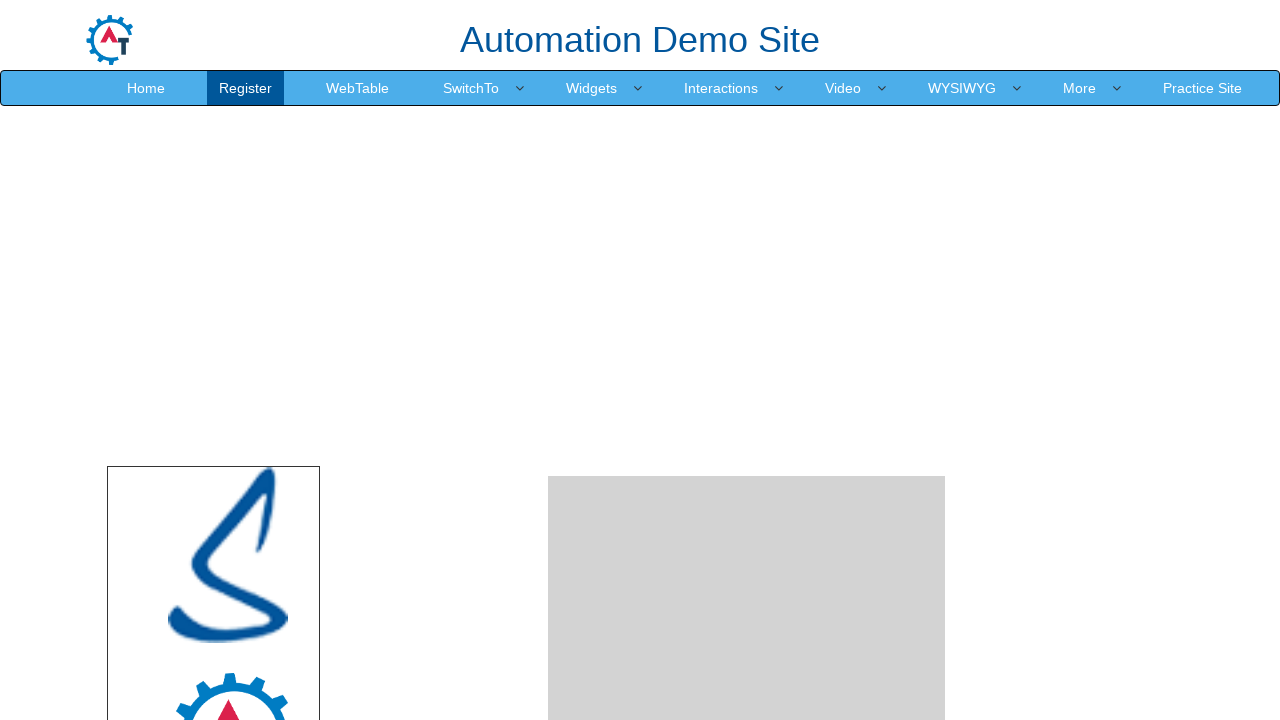

Located the drop target zone
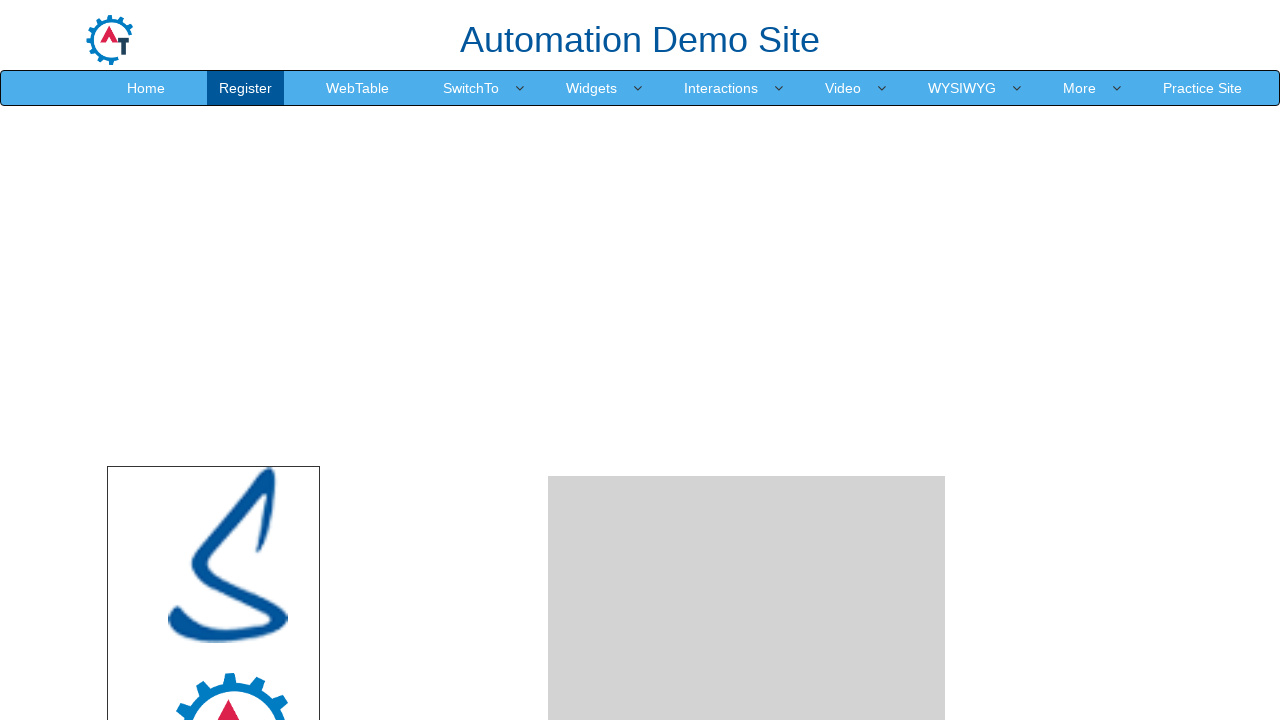

Dragged Angular logo to the drop target zone at (747, 481)
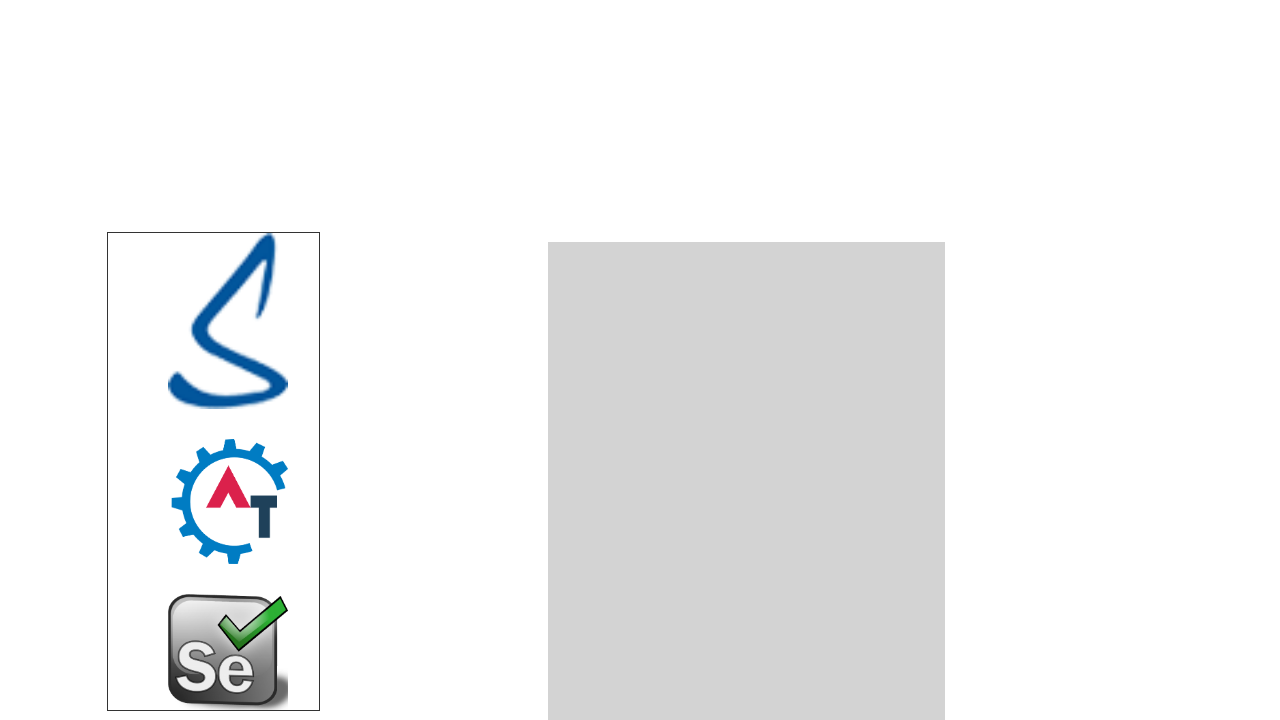

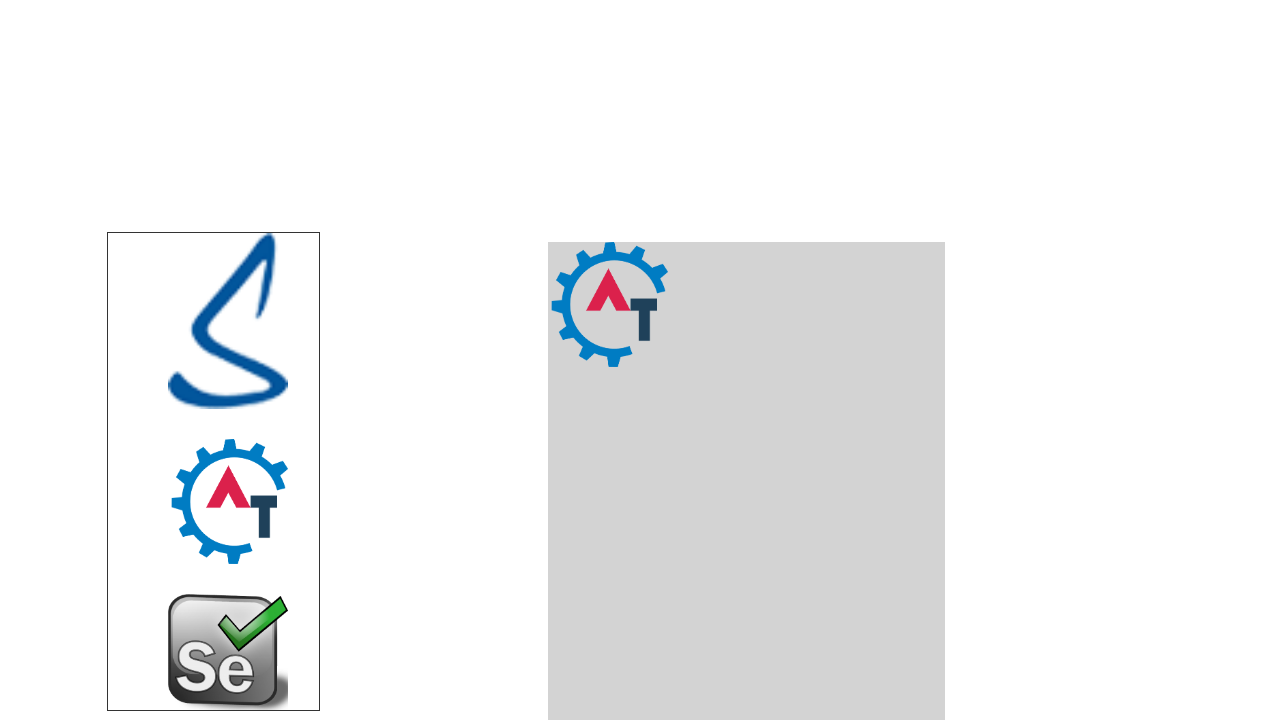